Tests text input functionality by entering text into an input field and clicking a button, then verifying the button text changes

Starting URL: http://uitestingplayground.com/textinput

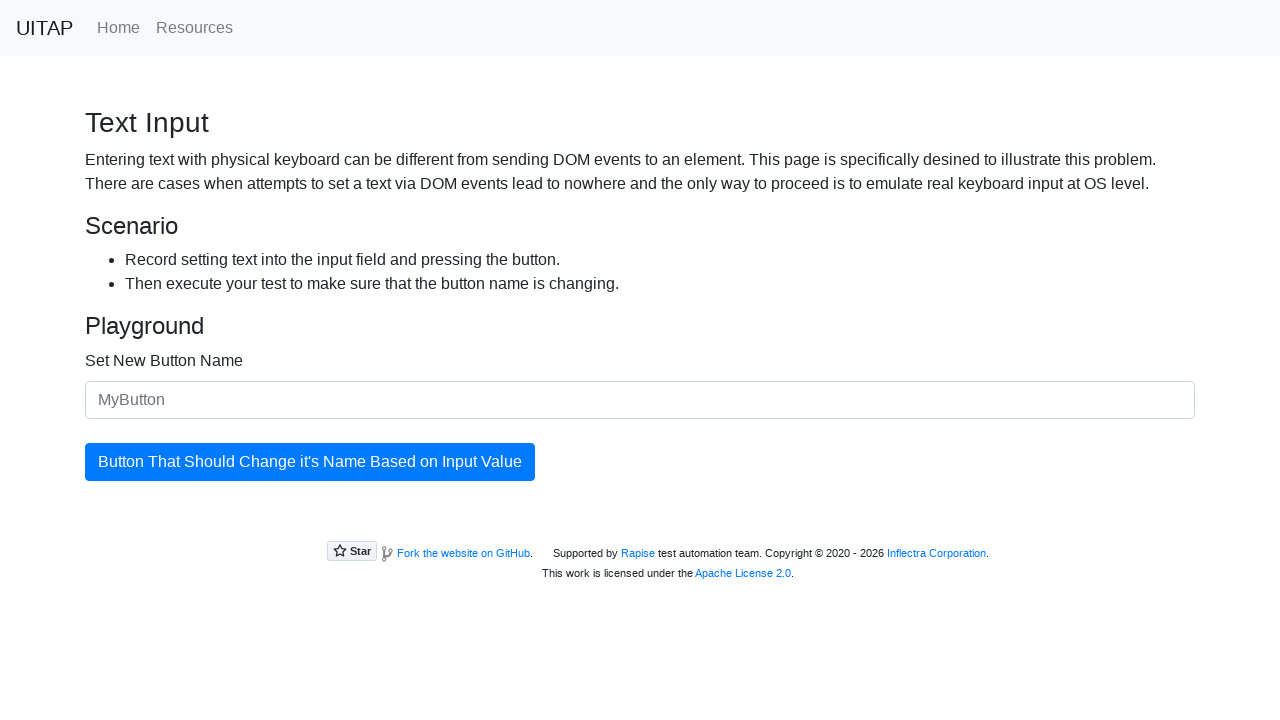

Entered 'SkyPro' into the text input field on .form-control
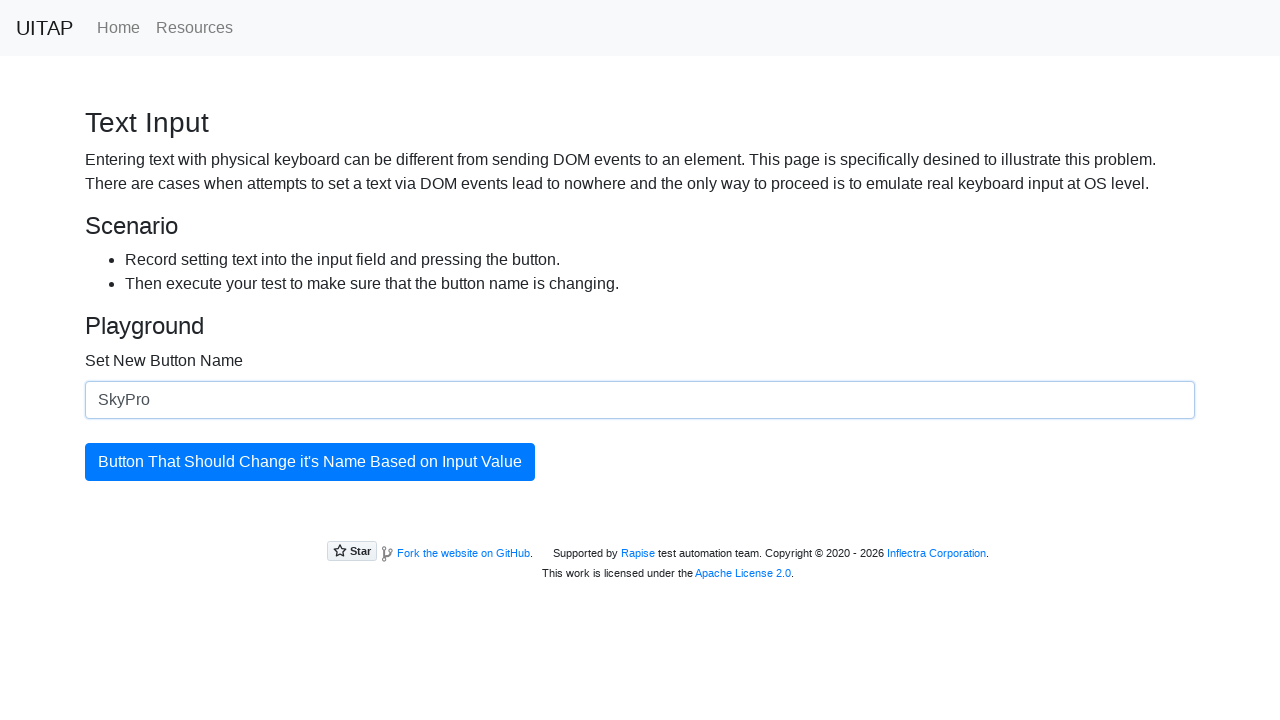

Clicked the primary button at (310, 462) on .btn-primary
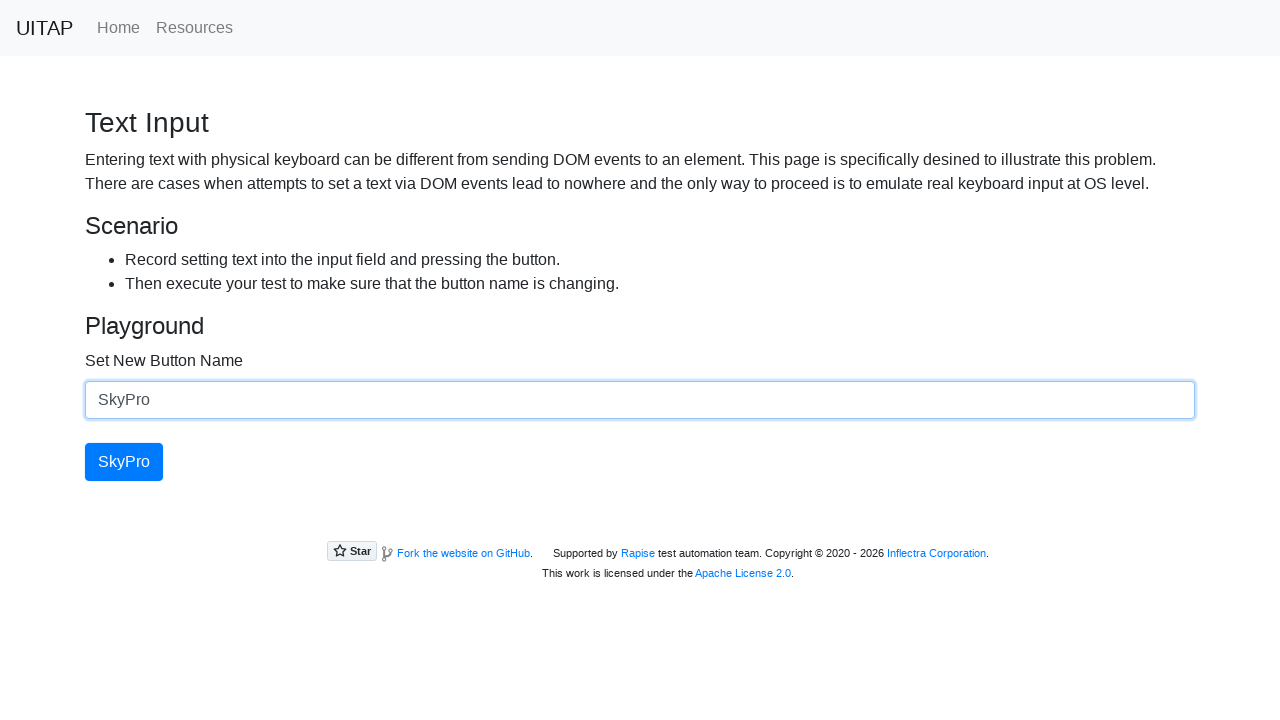

Button text updated after clicking
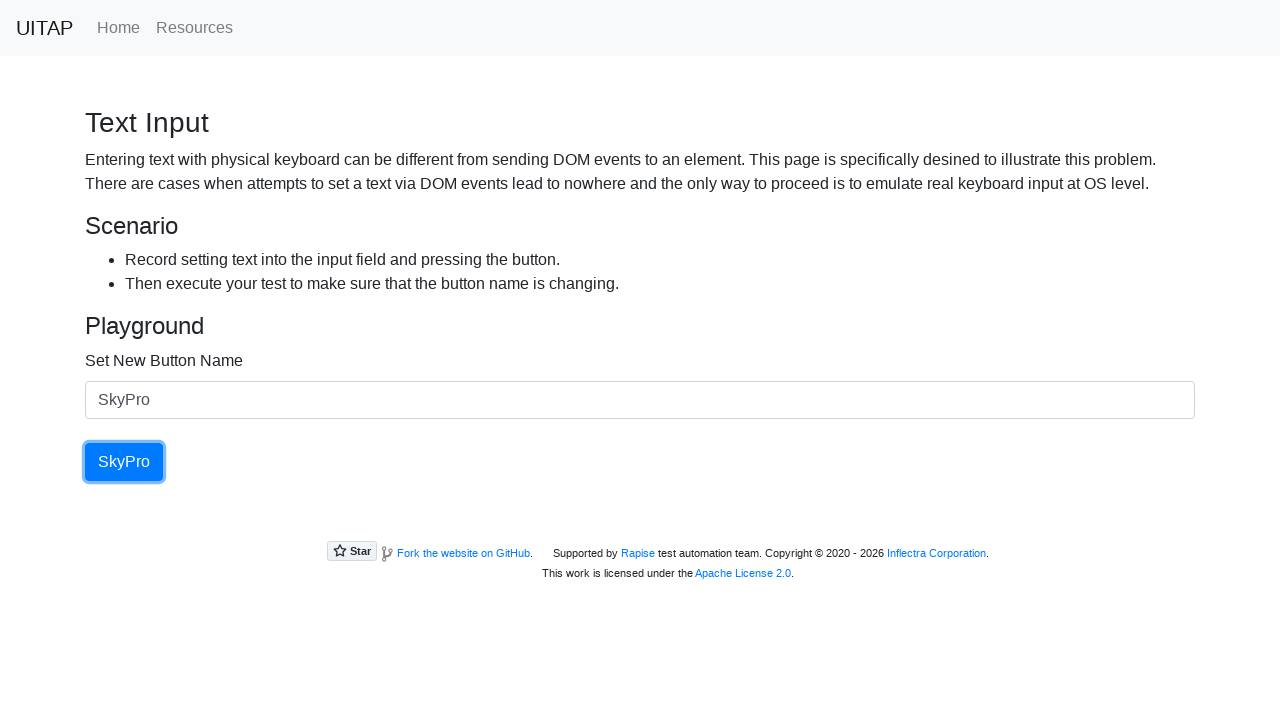

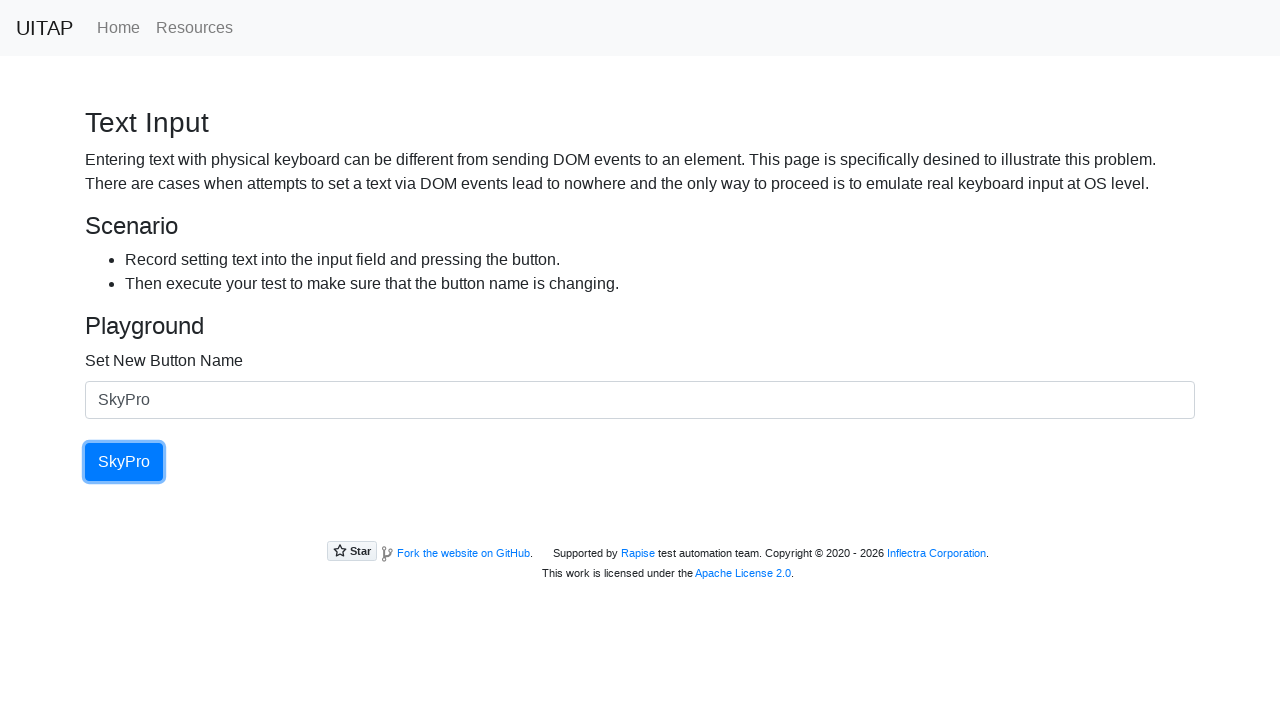